Tests handling JavaScript alert dialogs including accepting alerts, dismissing confirms, and entering text in prompts

Starting URL: http://the-internet.herokuapp.com/javascript_alerts

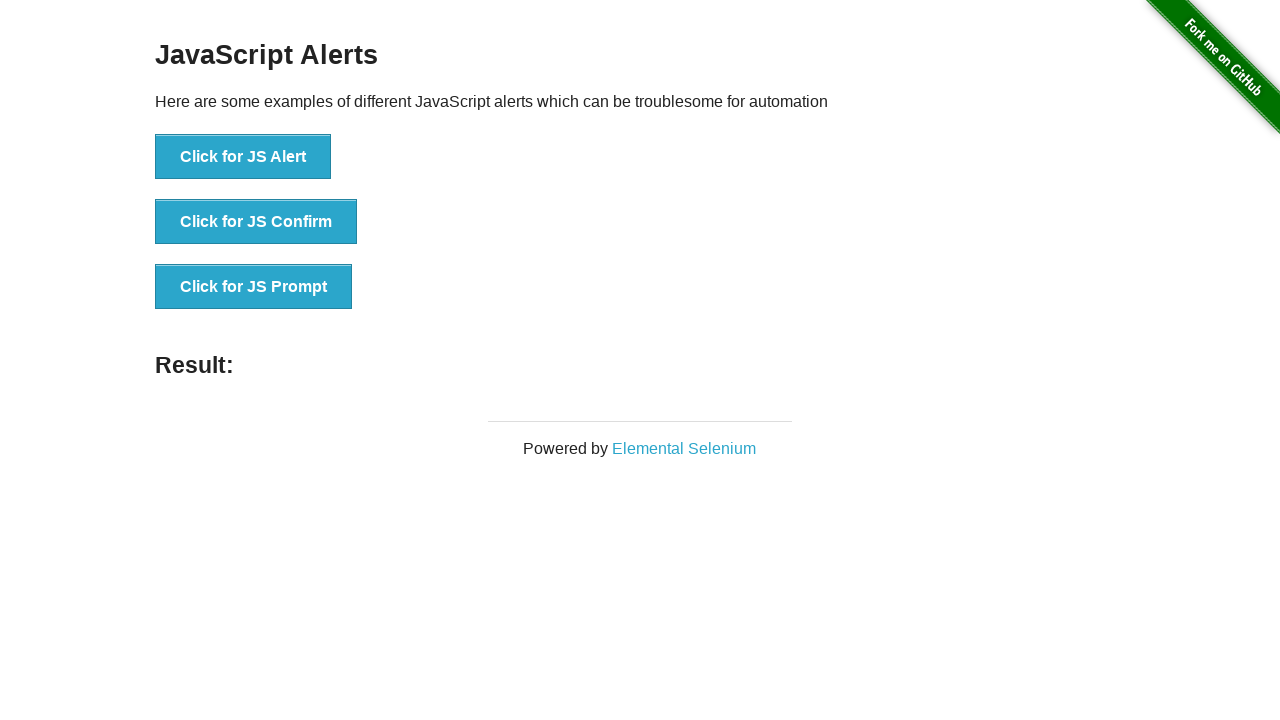

Clicked 'Click for JS Alert' button and accepted the alert dialog at (243, 157) on xpath=//button[text()='Click for JS Alert']
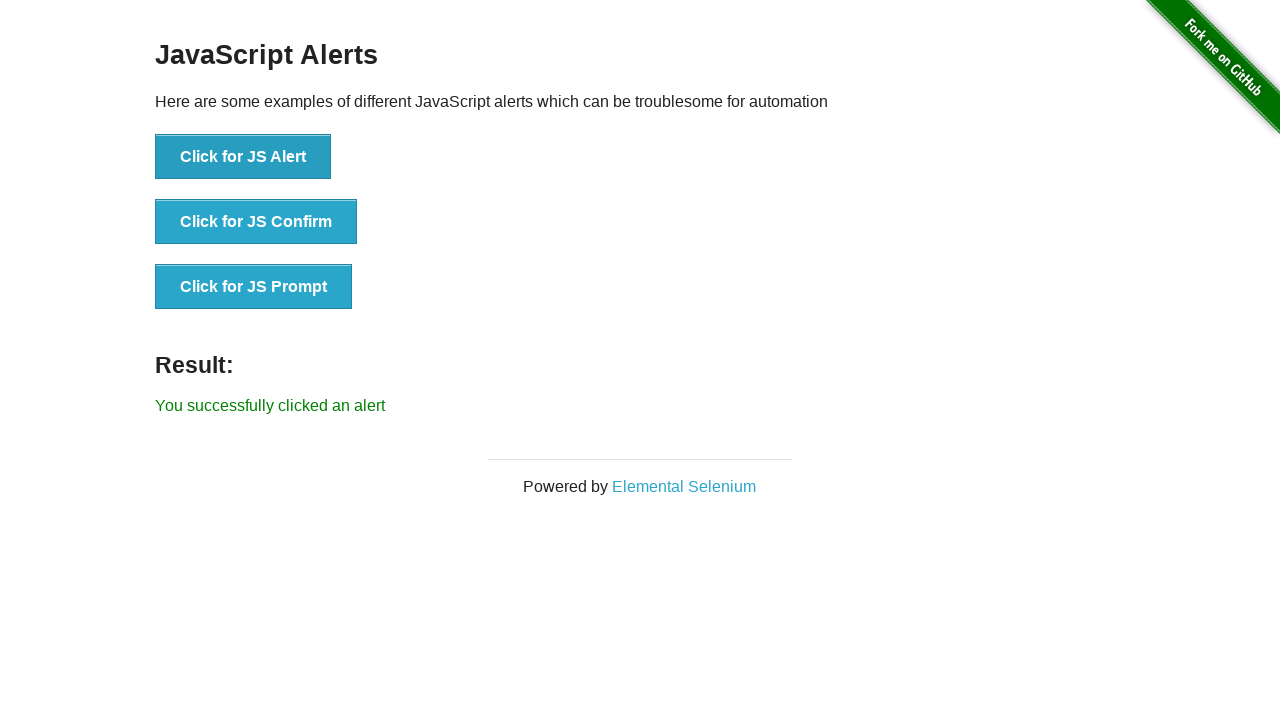

Clicked 'Click for JS Confirm' button and dismissed the confirm dialog at (256, 222) on xpath=//button[text()='Click for JS Confirm']
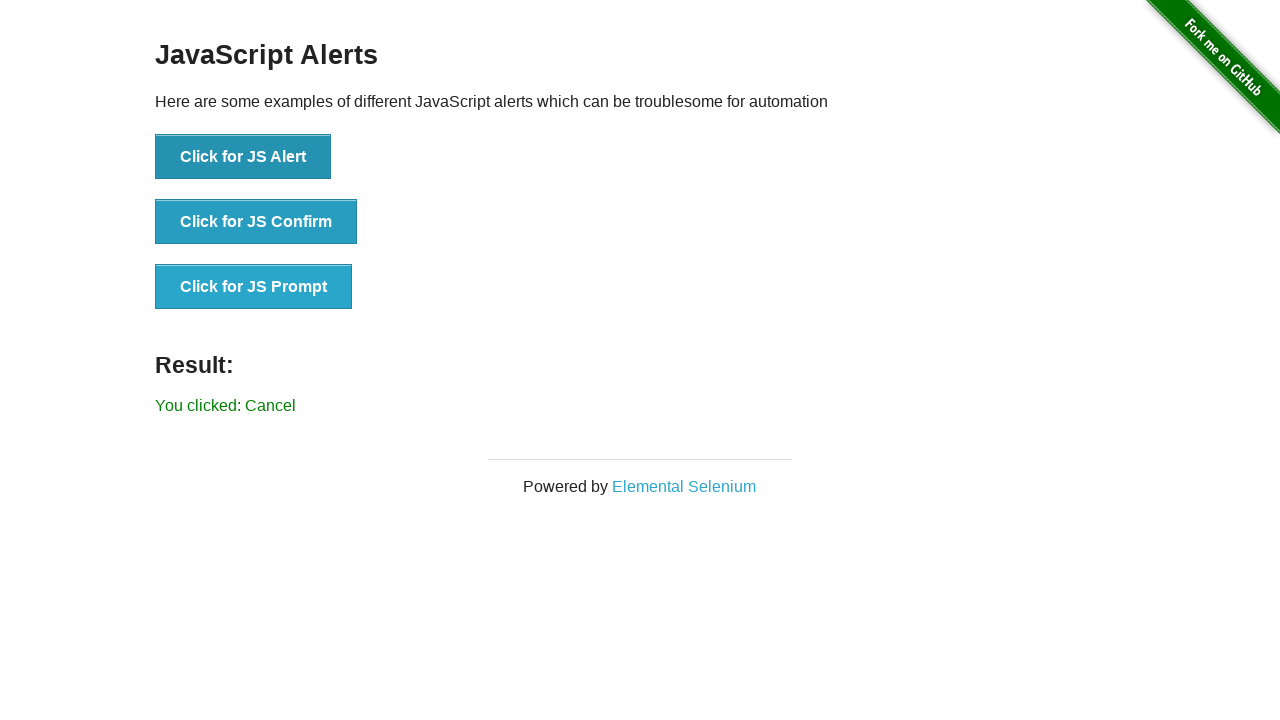

Clicked 'Click for JS Prompt' button and entered 'Hello' in the prompt dialog at (254, 287) on xpath=//button[text()='Click for JS Prompt']
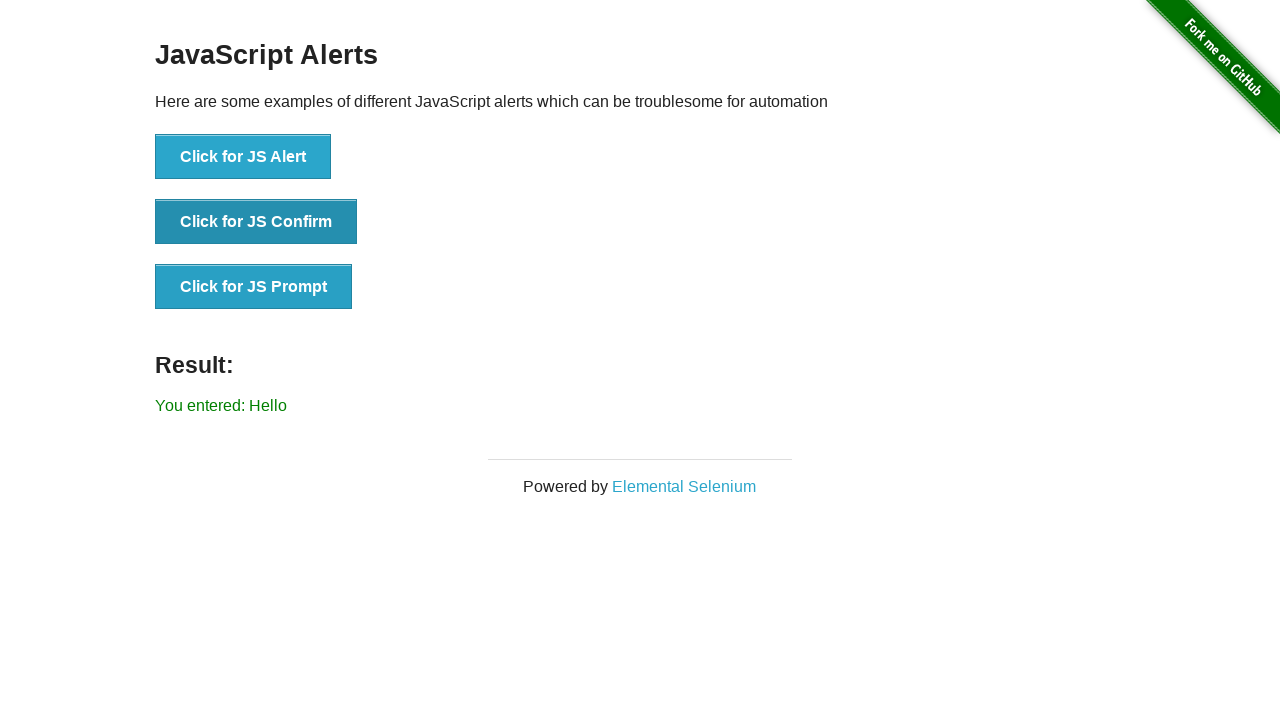

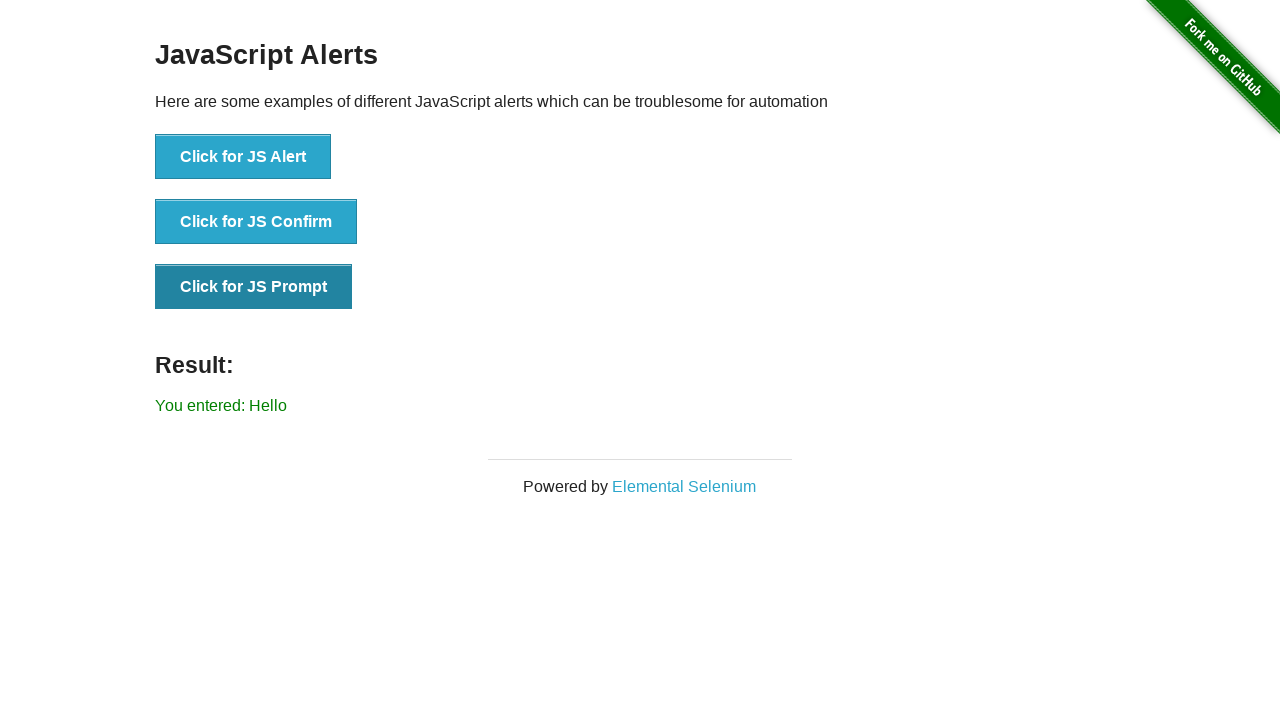